Tests multiple window handling by clicking to open a new browser tab, switching to the new window to read text, then switching back to the parent window to read its text.

Starting URL: http://the-internet.herokuapp.com/

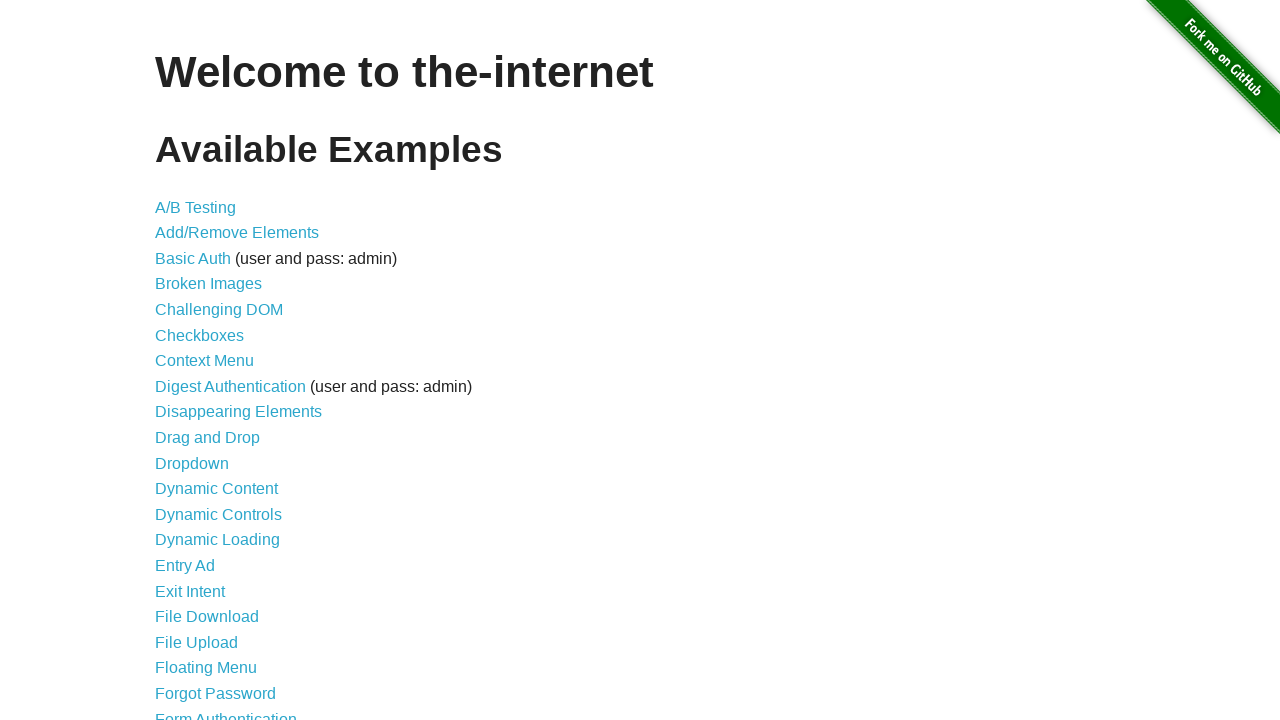

Clicked on 'Multiple Windows' link at (218, 369) on xpath=//a[contains(text(),'Multiple Windows')]
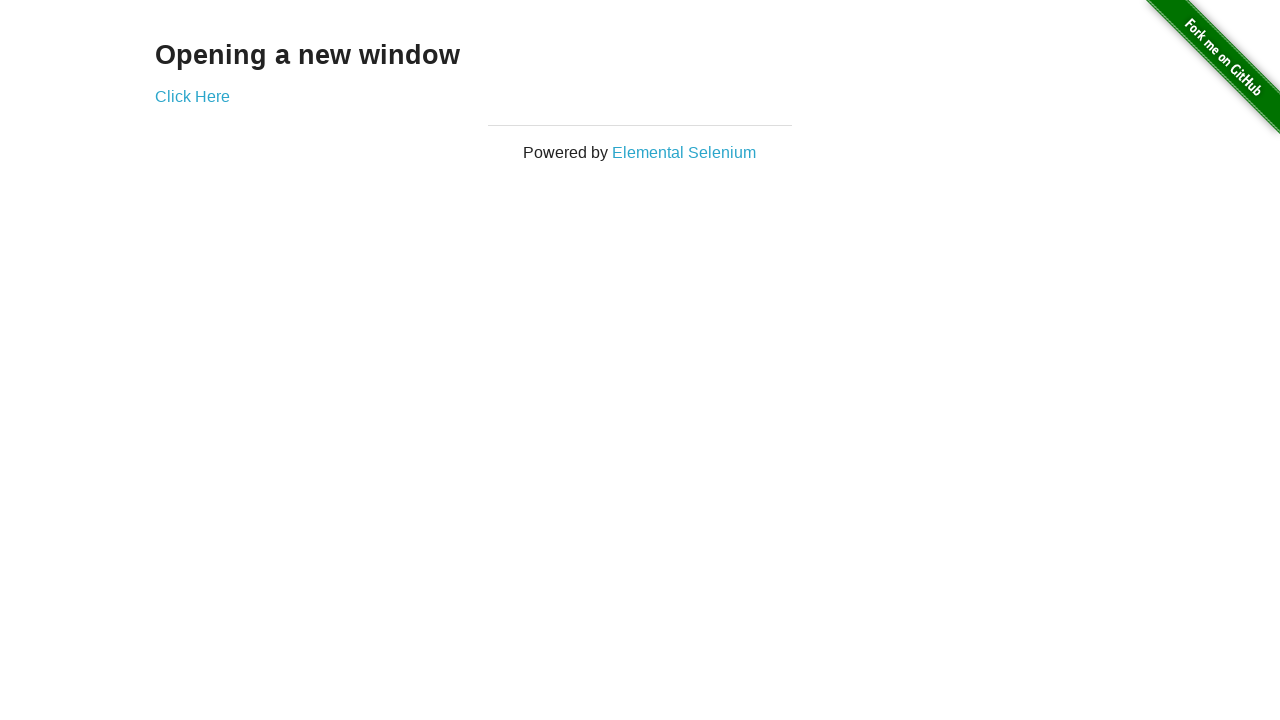

Multiple Windows page loaded with 'Click Here' link visible
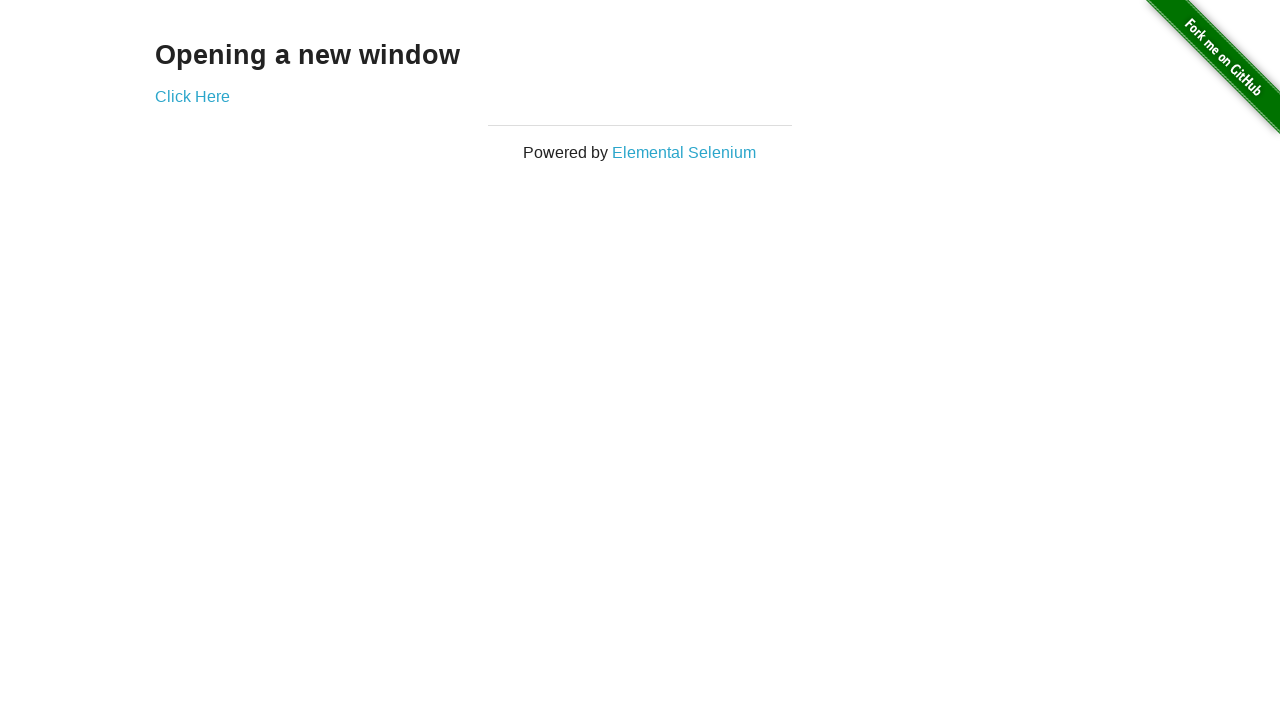

Clicked 'Click Here' link to open new browser tab at (192, 96) on xpath=//div[@id='content']/div/a
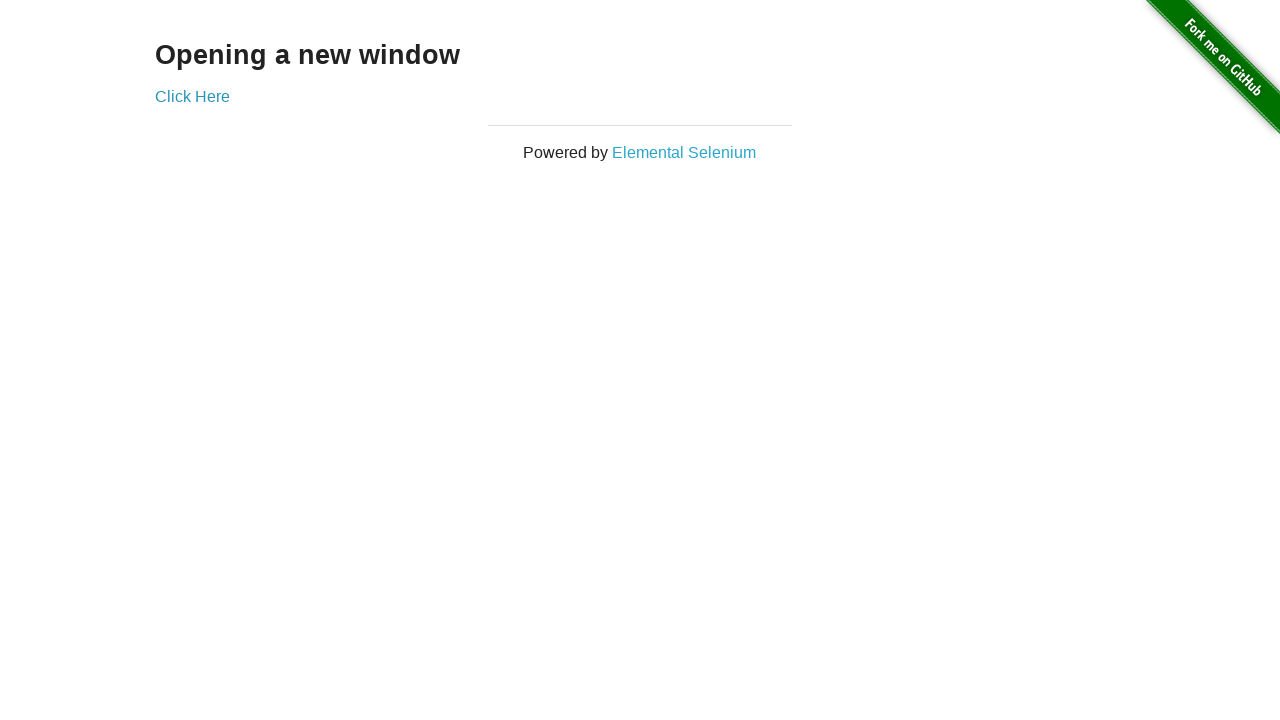

New tab/window object retrieved
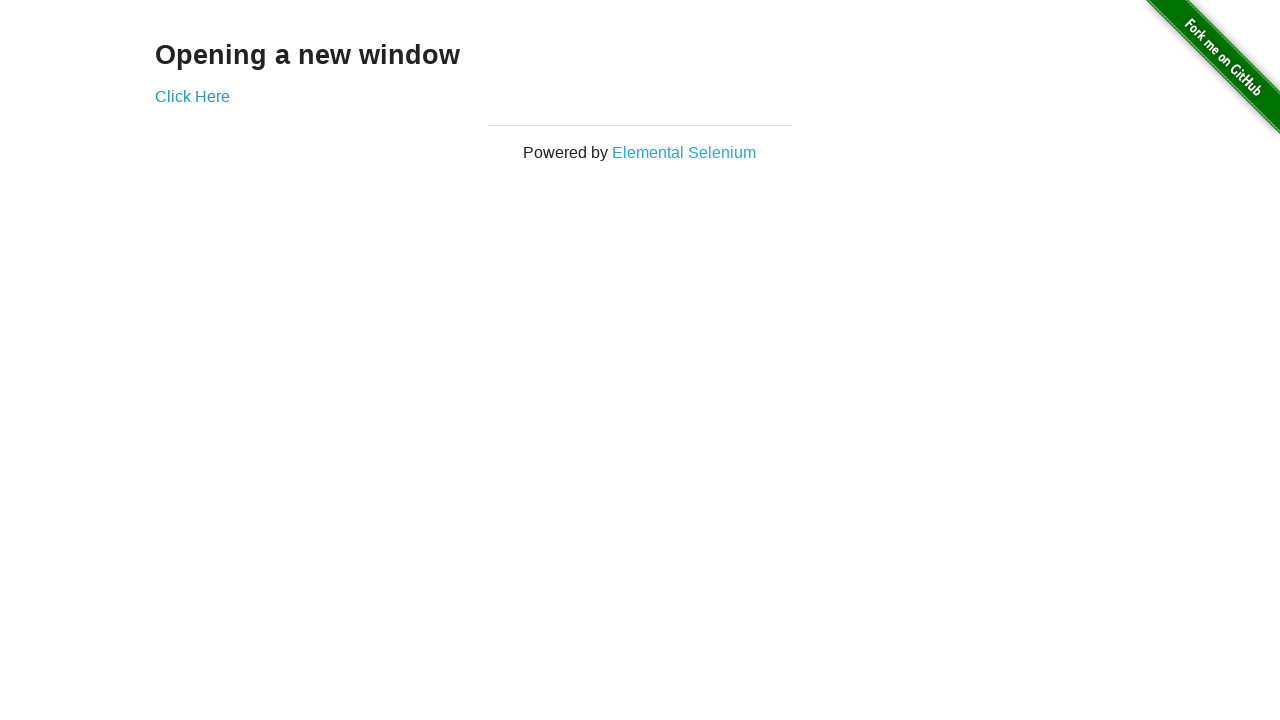

New window loaded completely
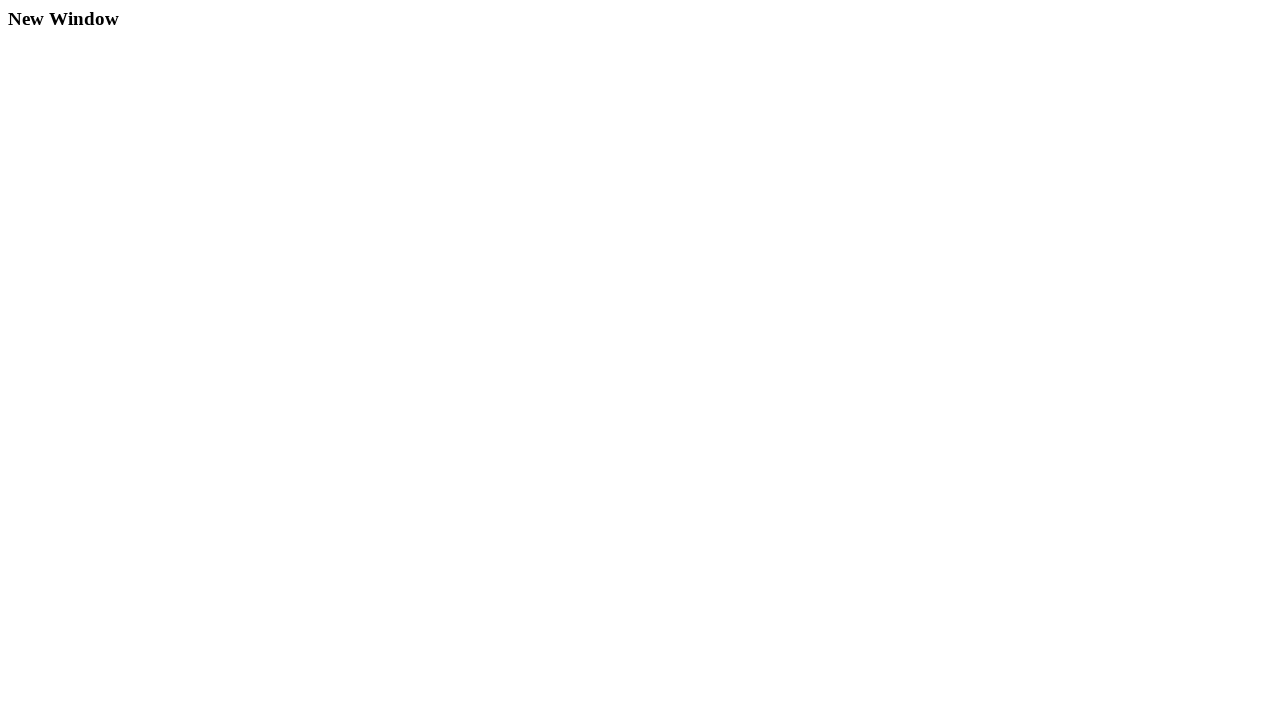

Read text from child window: 'New Window'
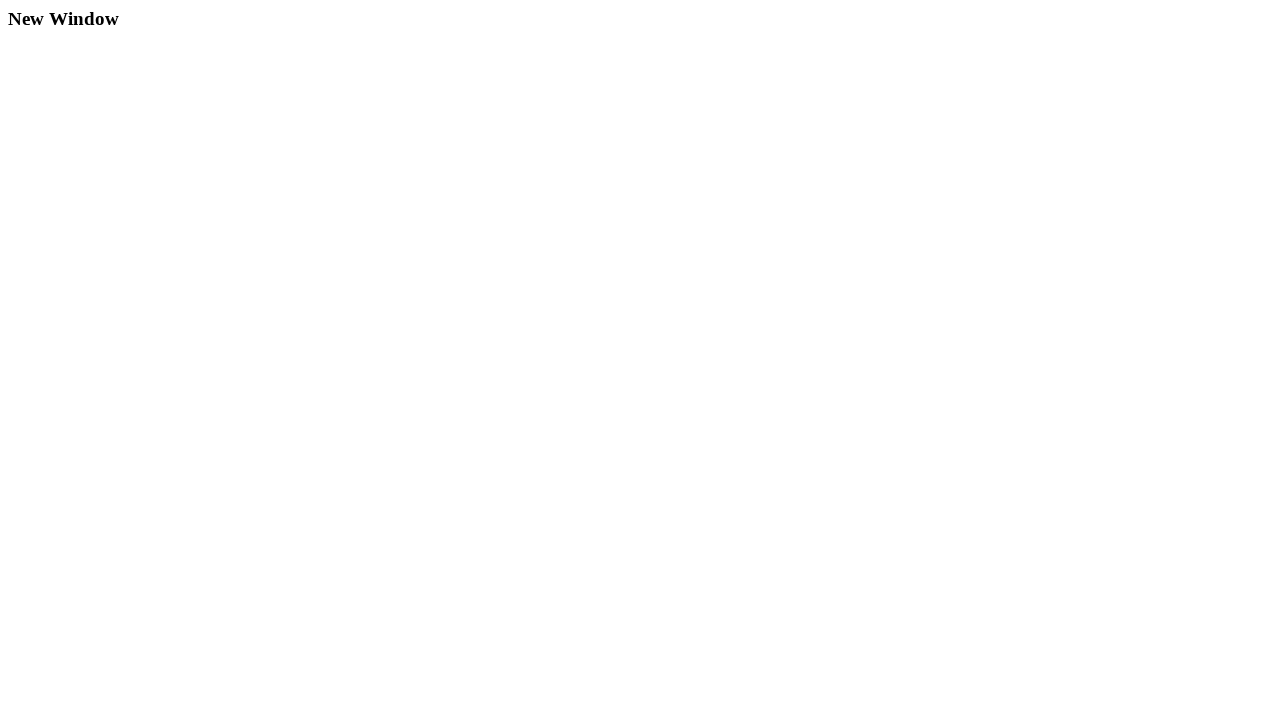

Read text from parent window: 'Opening a new window'
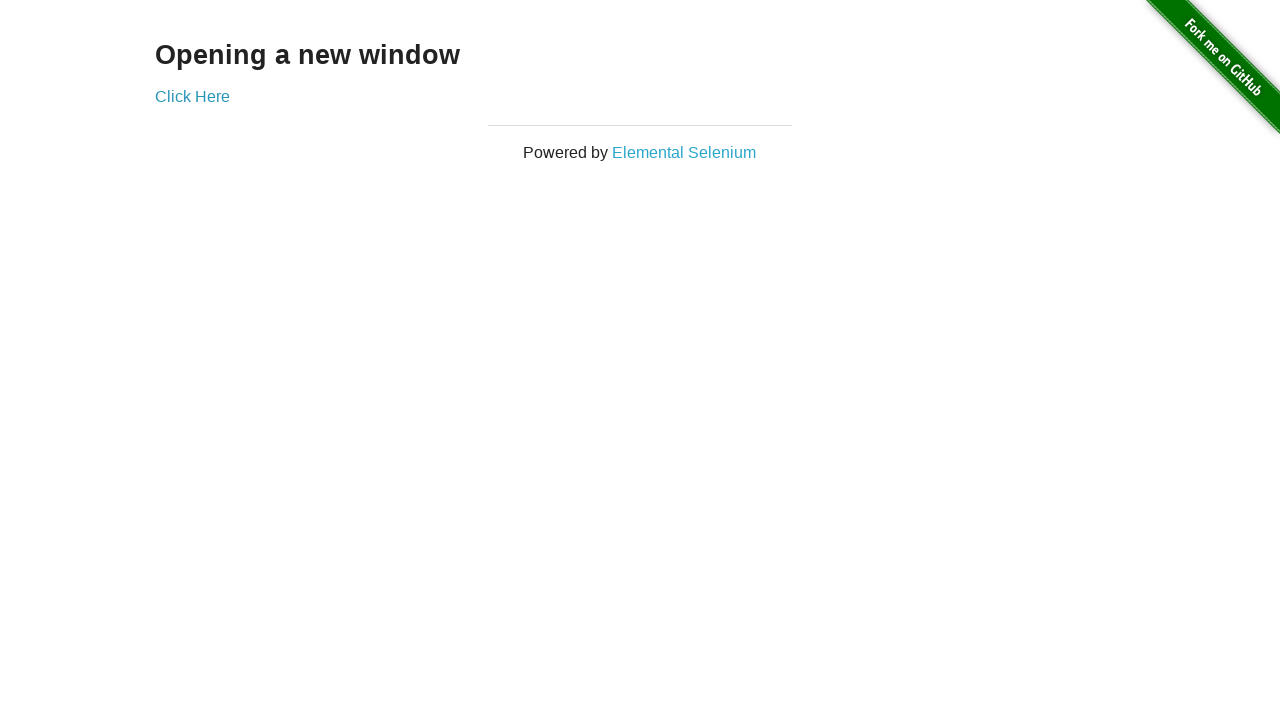

Closed the child window/tab
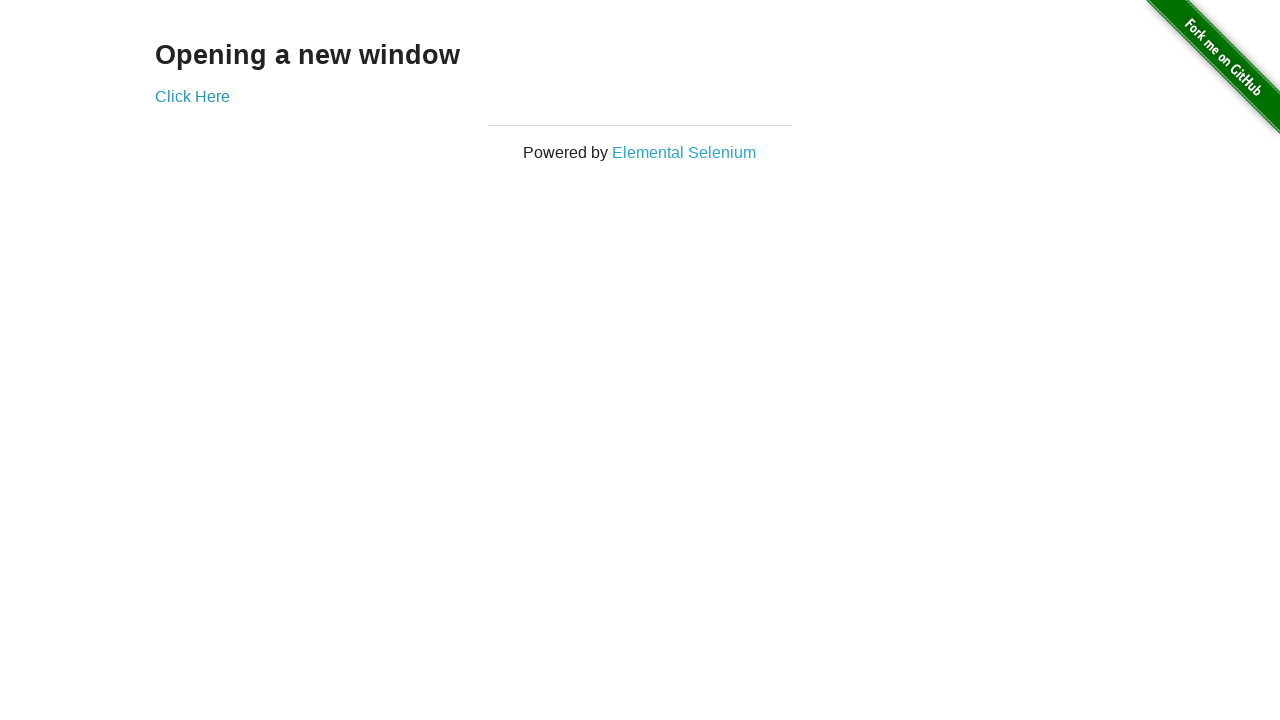

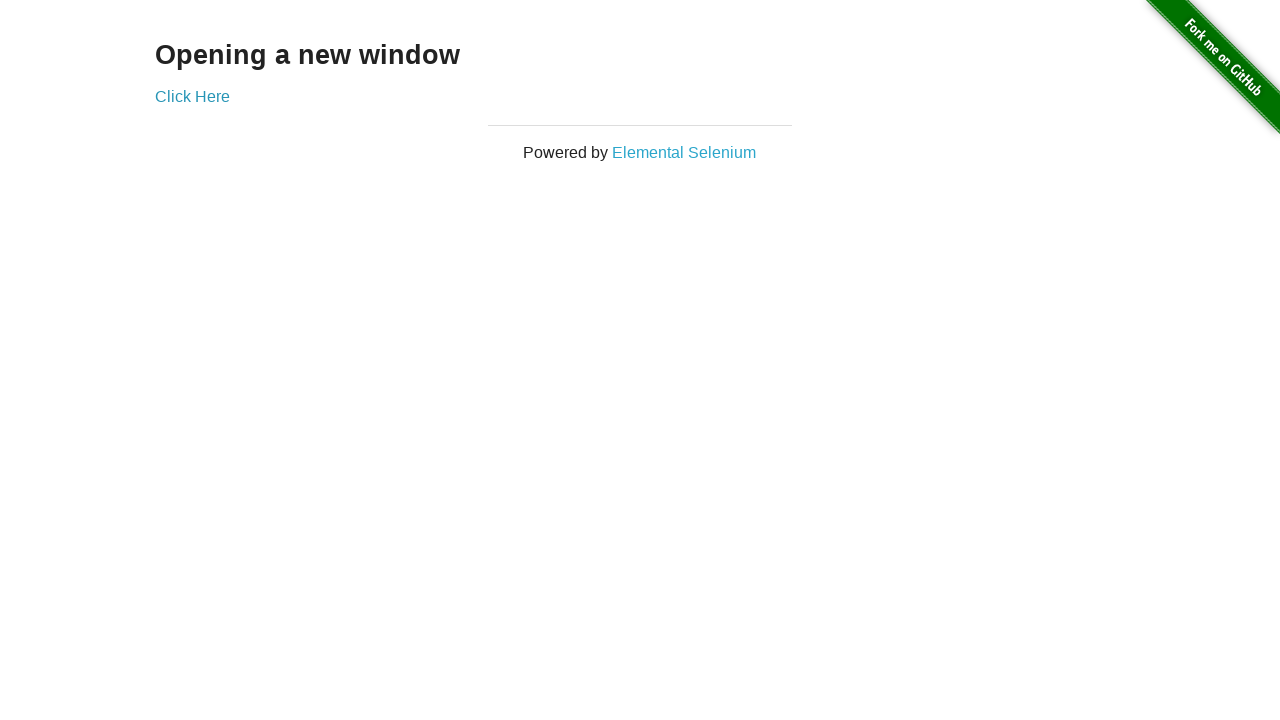